Verifies that the current URL matches the expected OrangeHRM login page URL

Starting URL: https://opensource-demo.orangehrmlive.com/web/index.php/auth/login

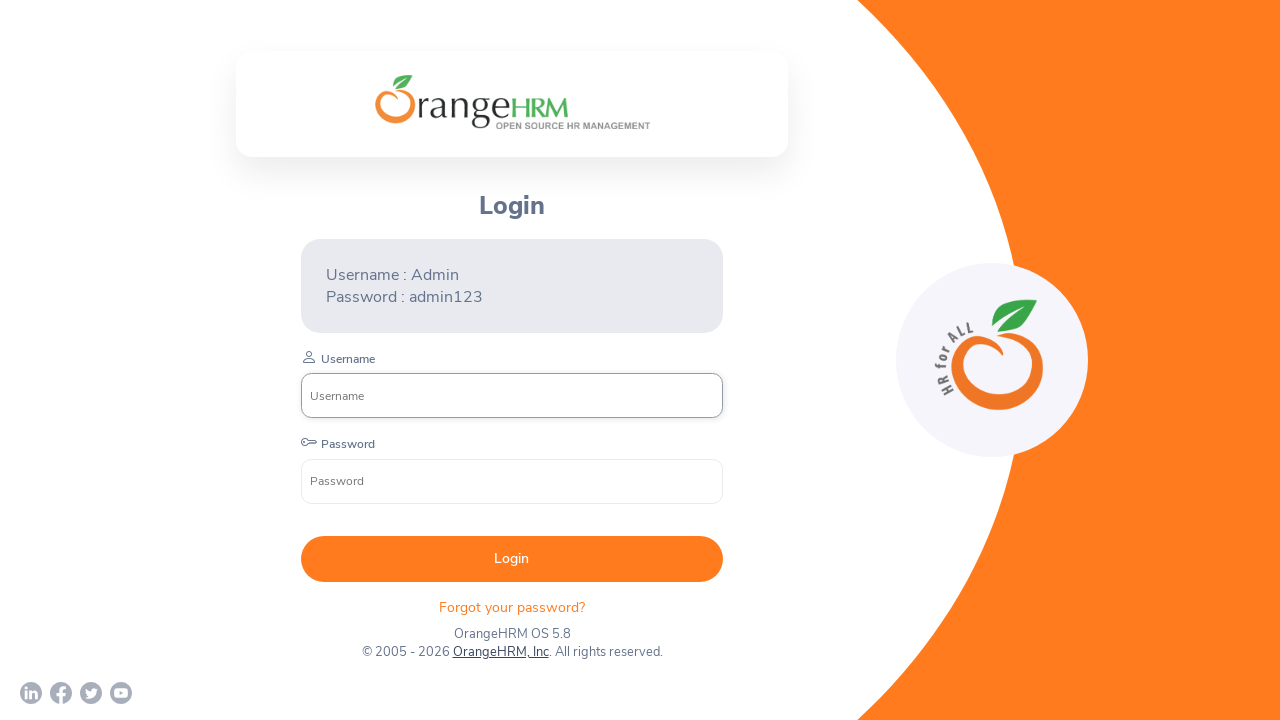

Waited for page to reach domcontentloaded state
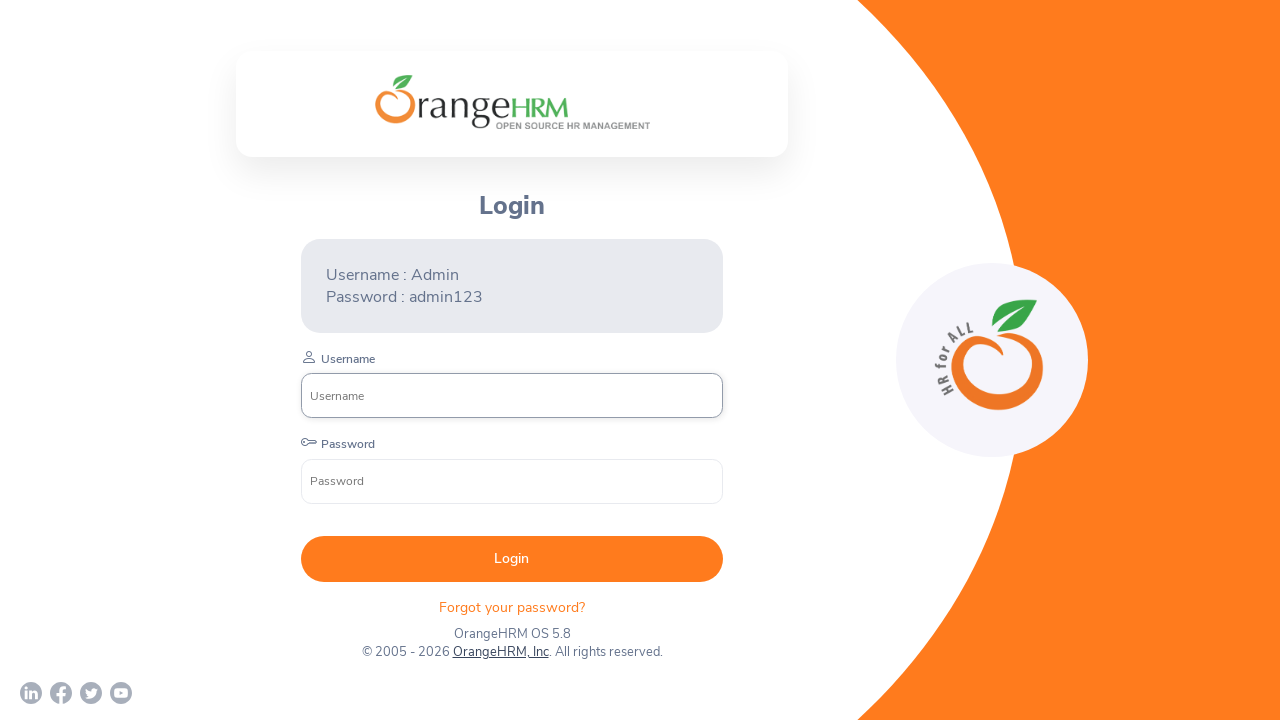

Retrieved current URL from page
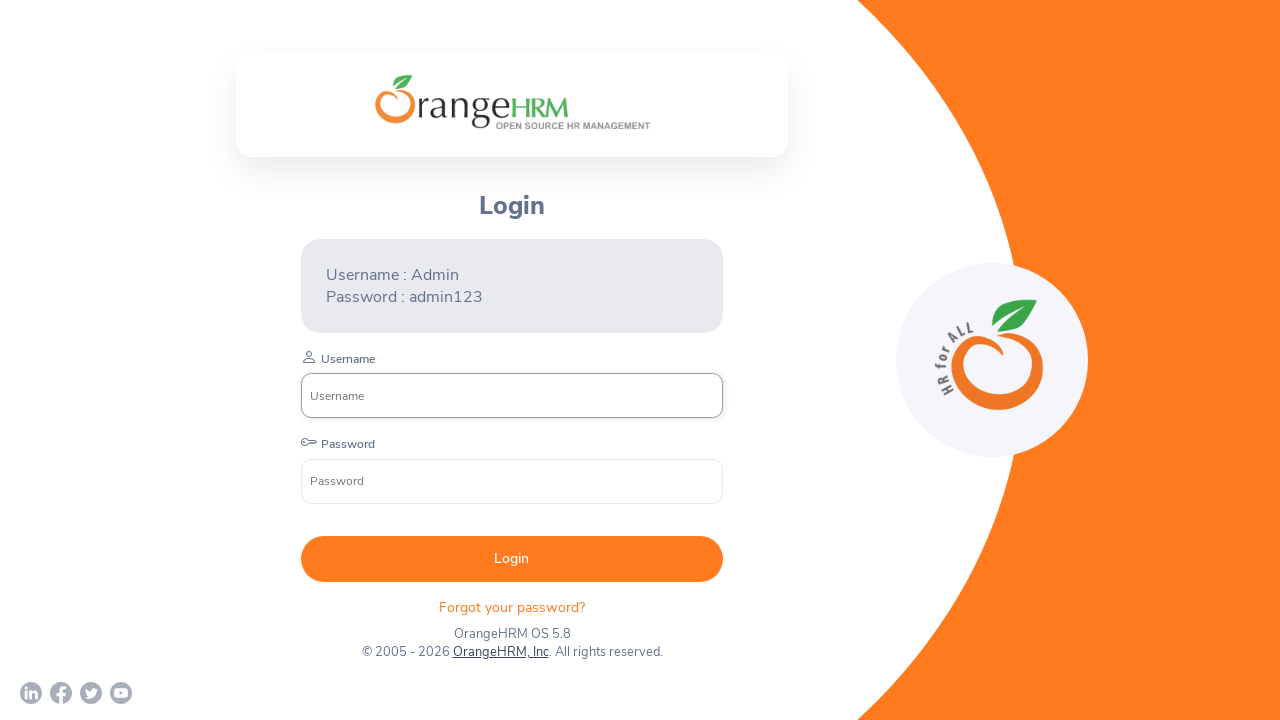

Verified current URL matches expected OrangeHRM login page URL
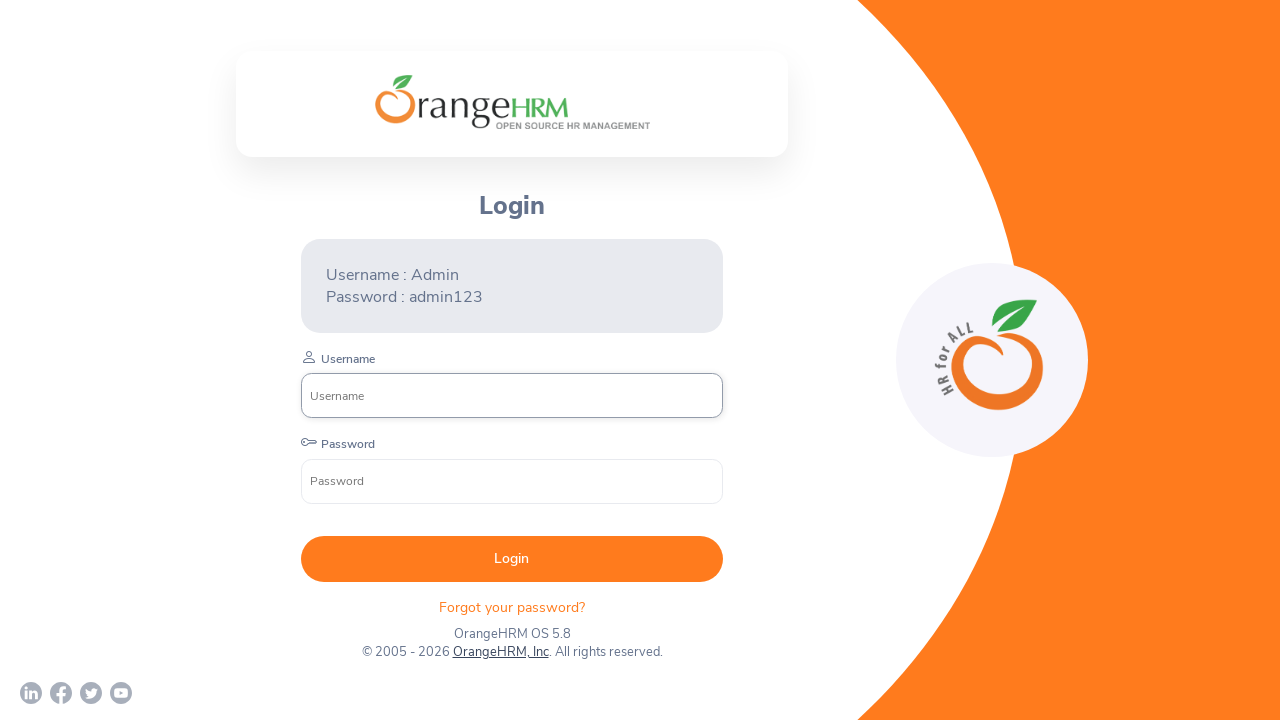

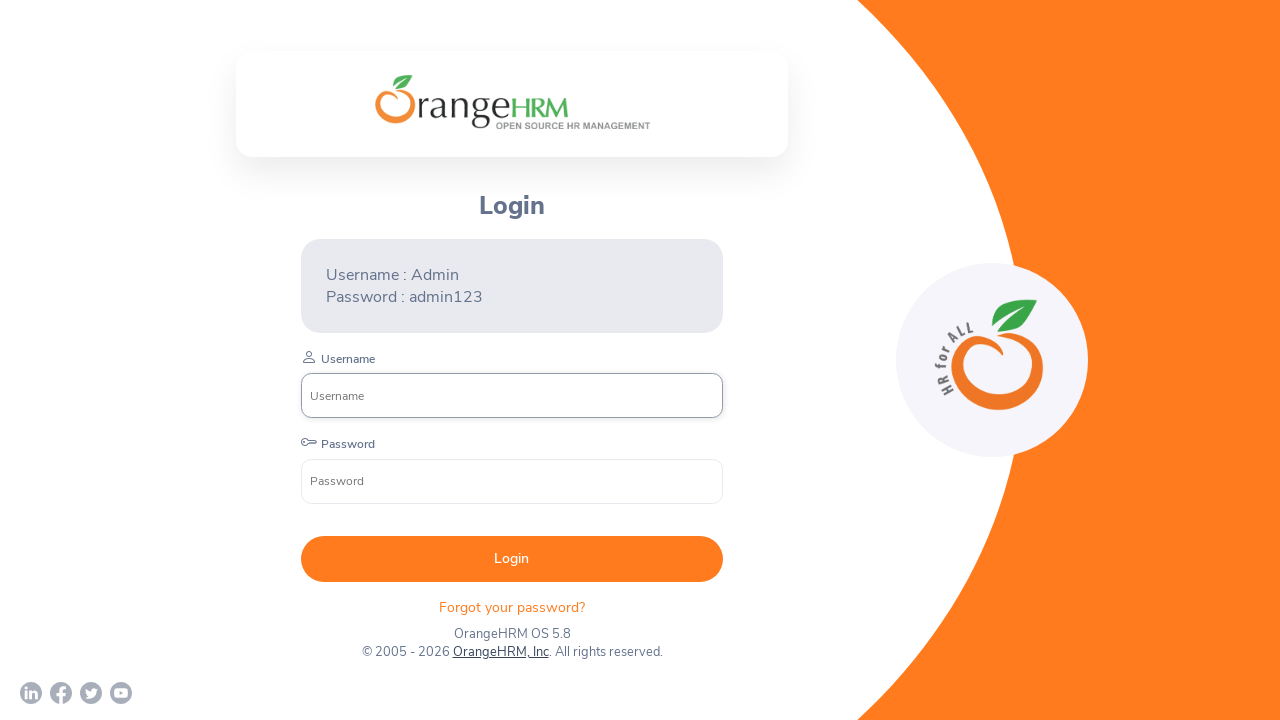